Verifies that an element with random ID contains the expected text

Starting URL: https://demoqa.com/dynamic-properties

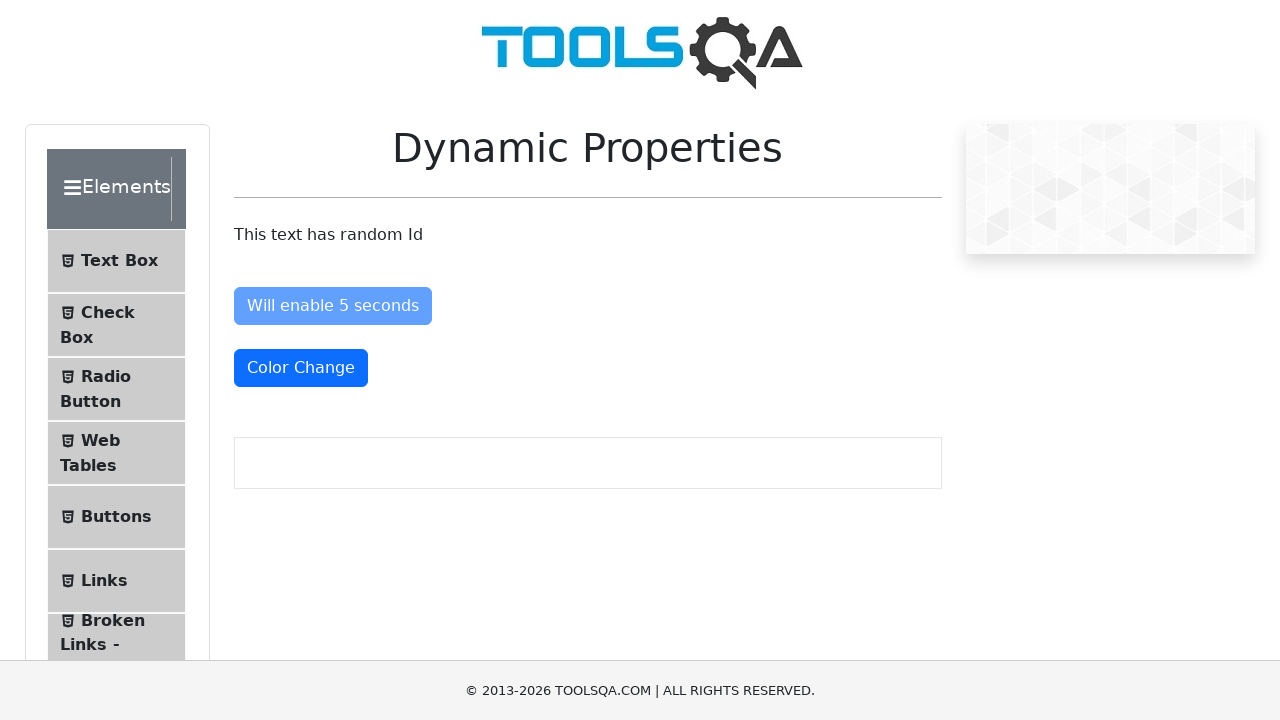

Navigated to Dynamic Properties page
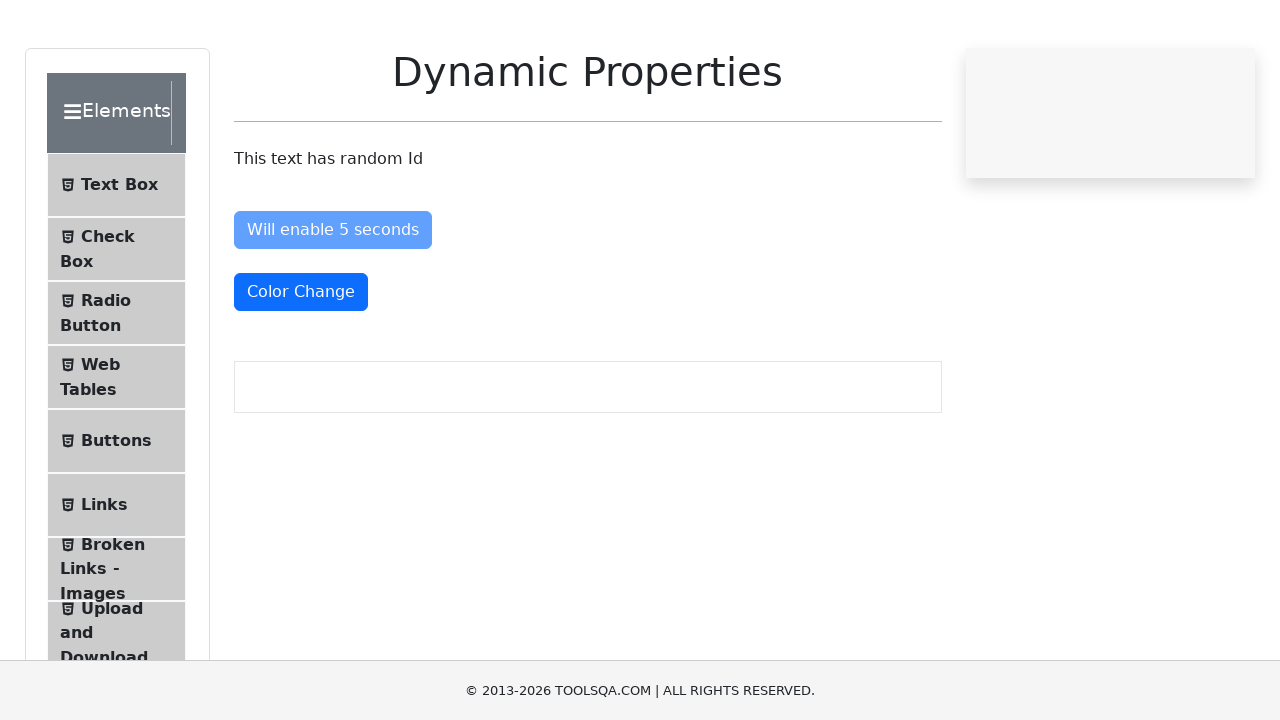

Located element with random ID containing expected text
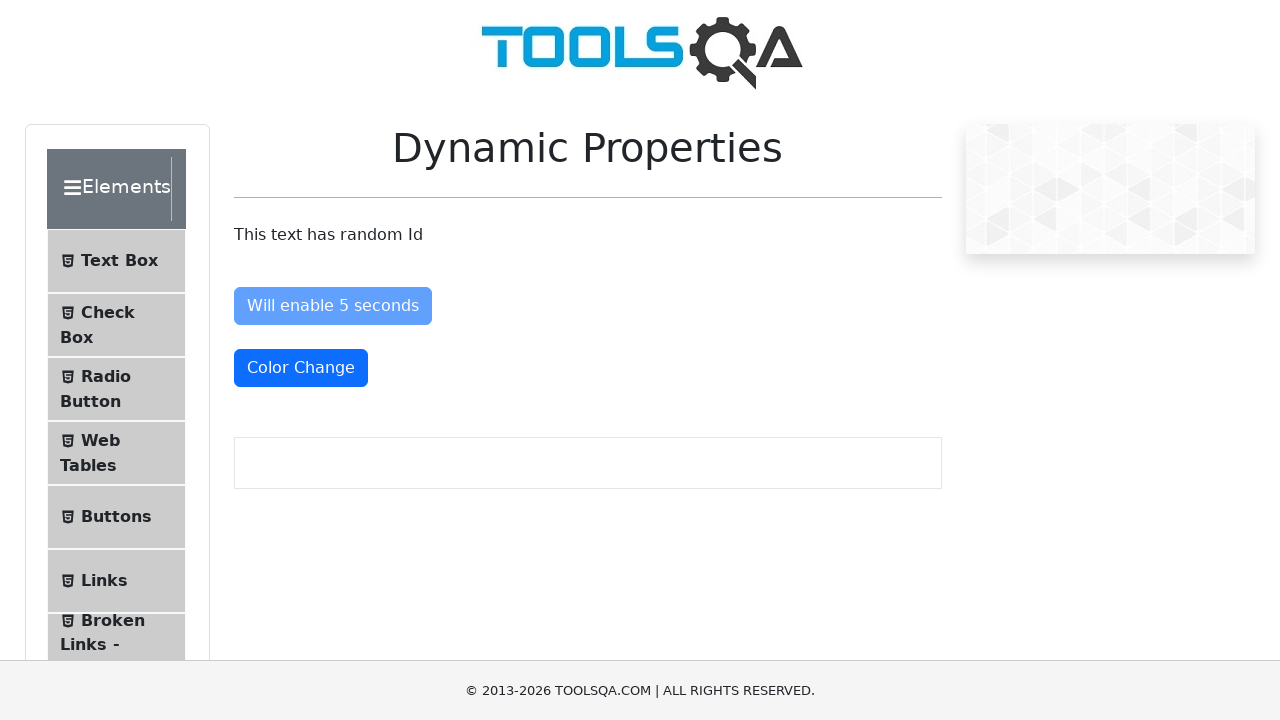

Verified element text content matches expected value 'This text has random Id'
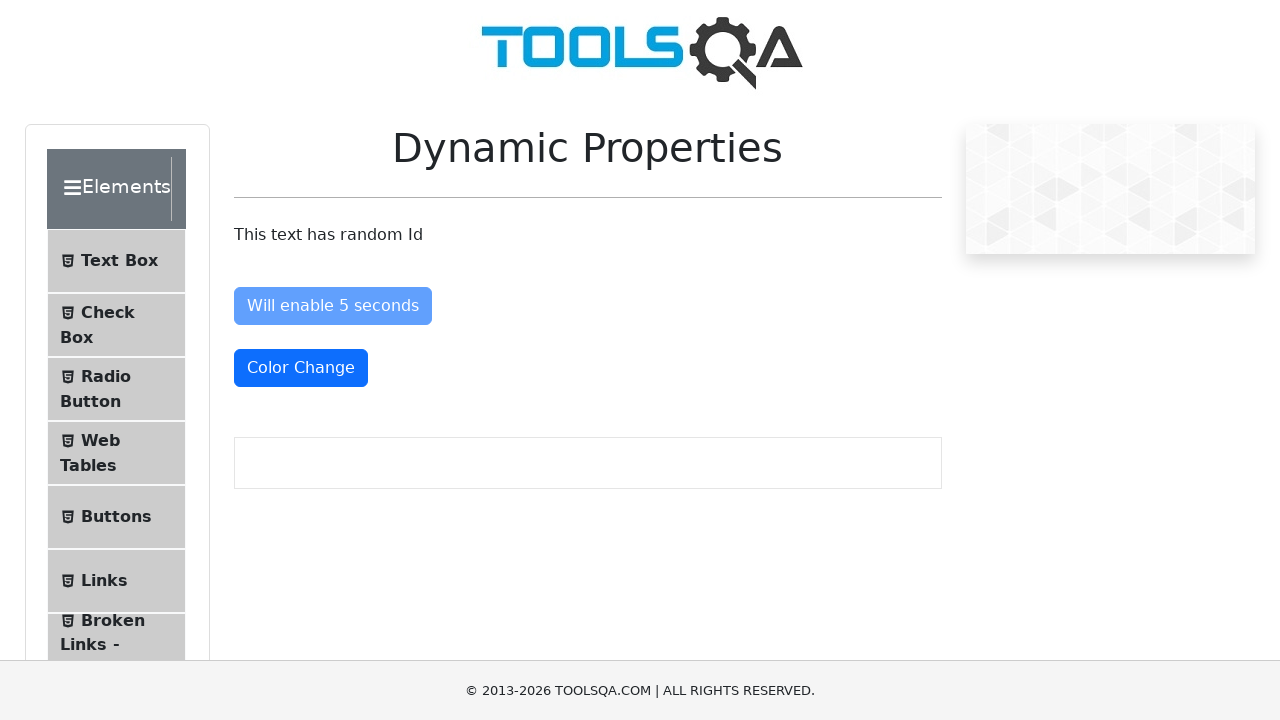

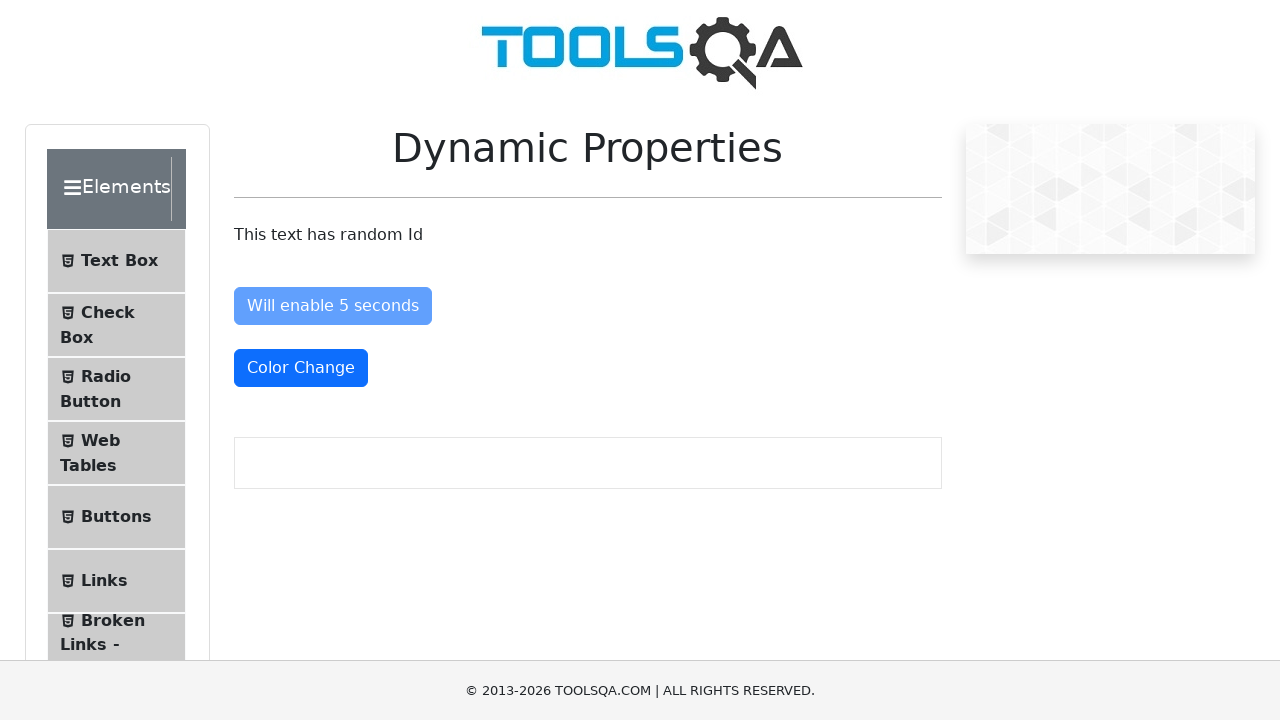